Tests window handling functionality by opening a new window, switching between windows, and verifying window operations

Starting URL: https://www.leafground.com/window.xhtml

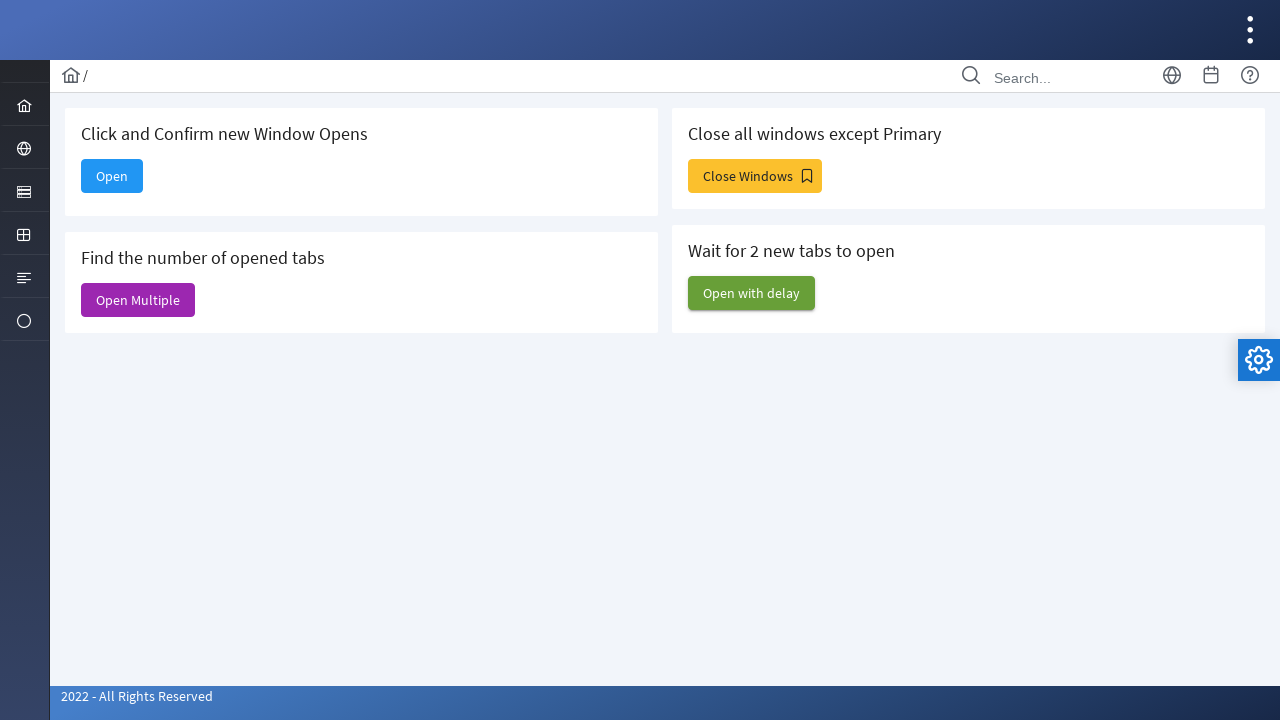

Clicked Open button to open a new window at (112, 176) on xpath=//span[text() = 'Open']
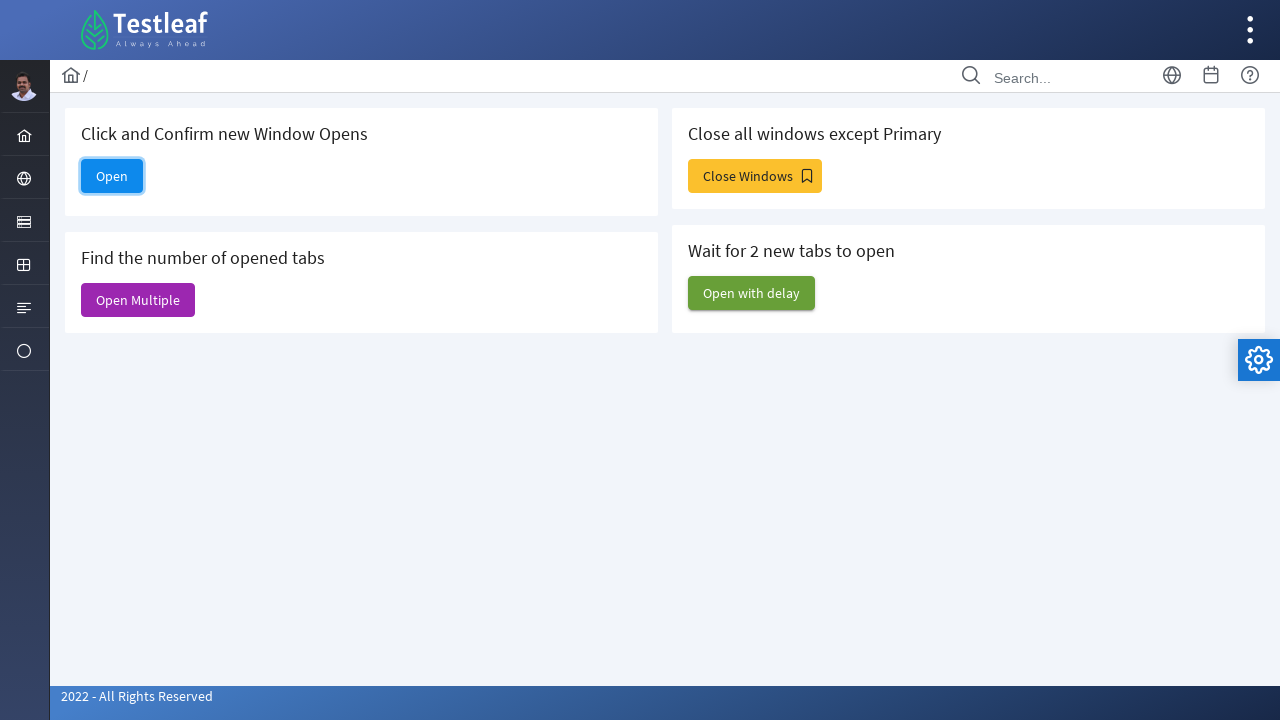

Retrieved original window title: Window
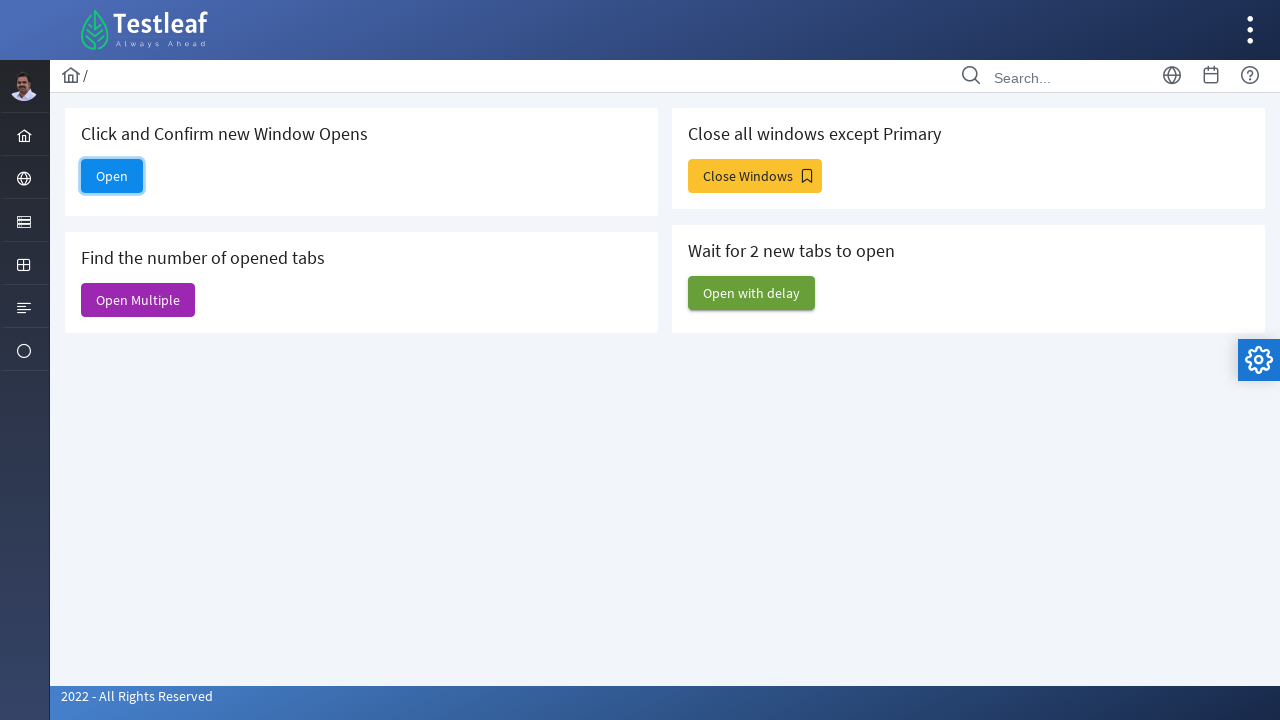

Retrieved new window title: 
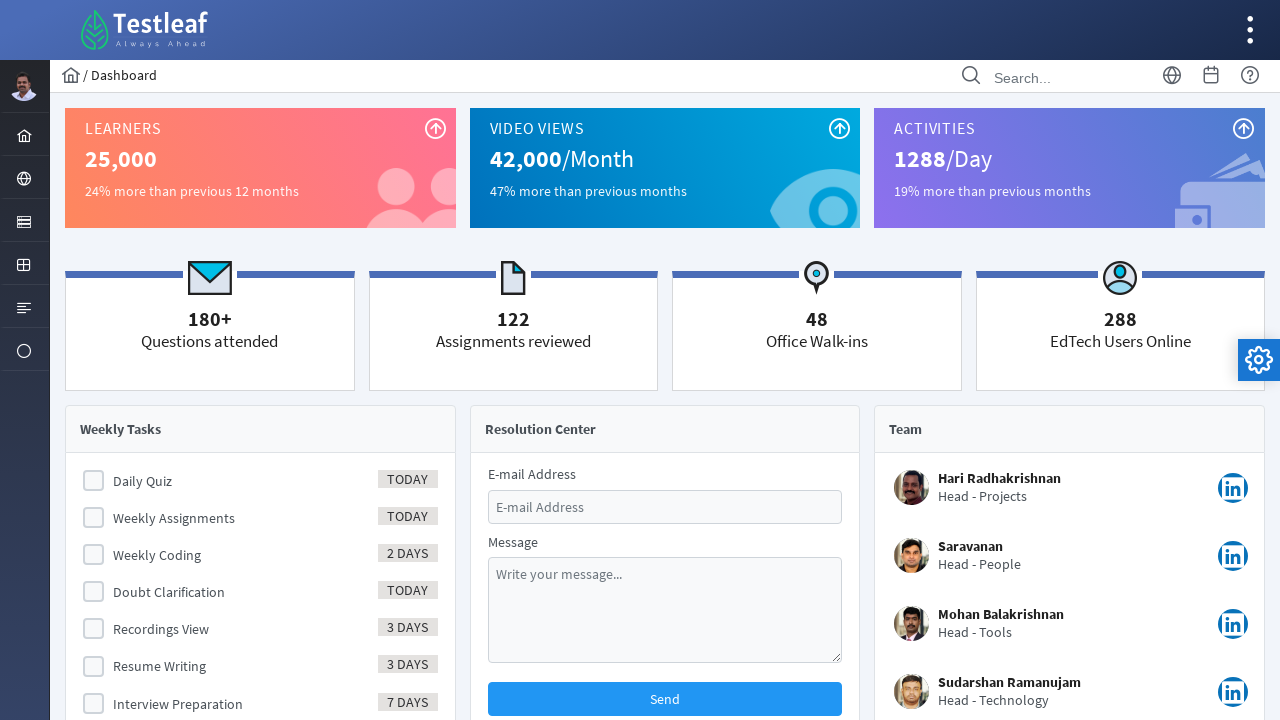

Counted open windows: 5 windows
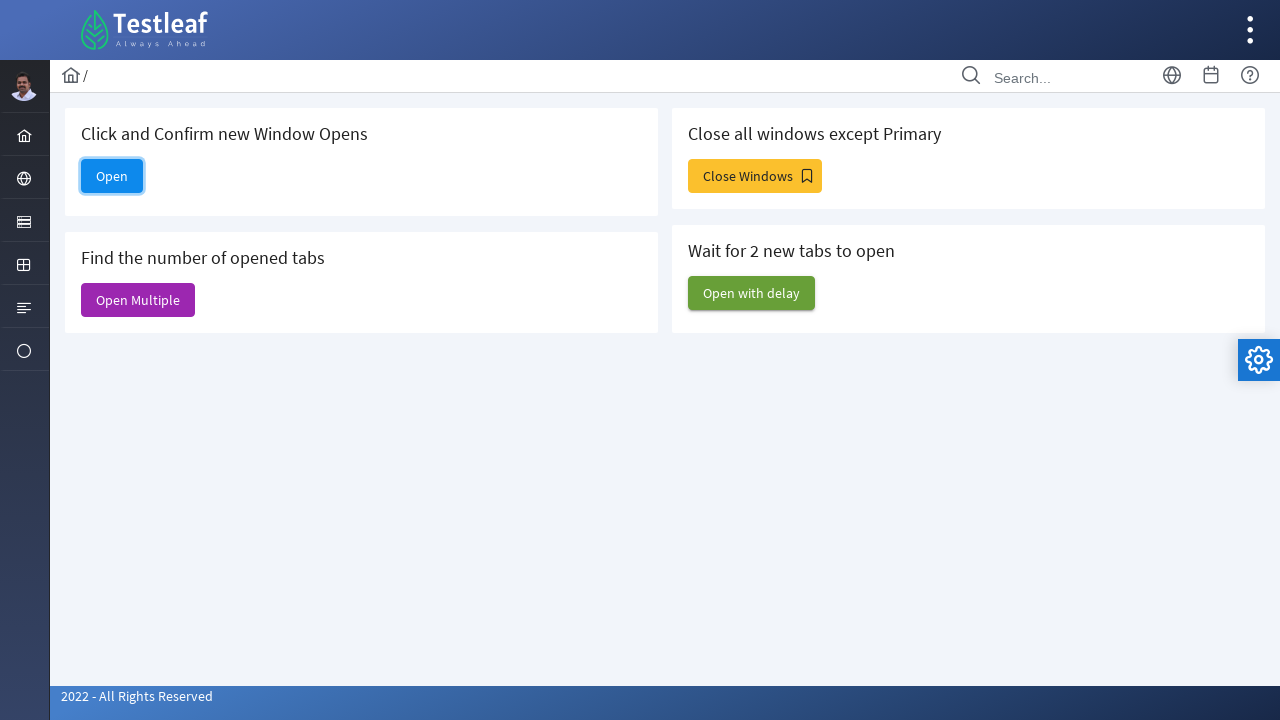

Closed the new window
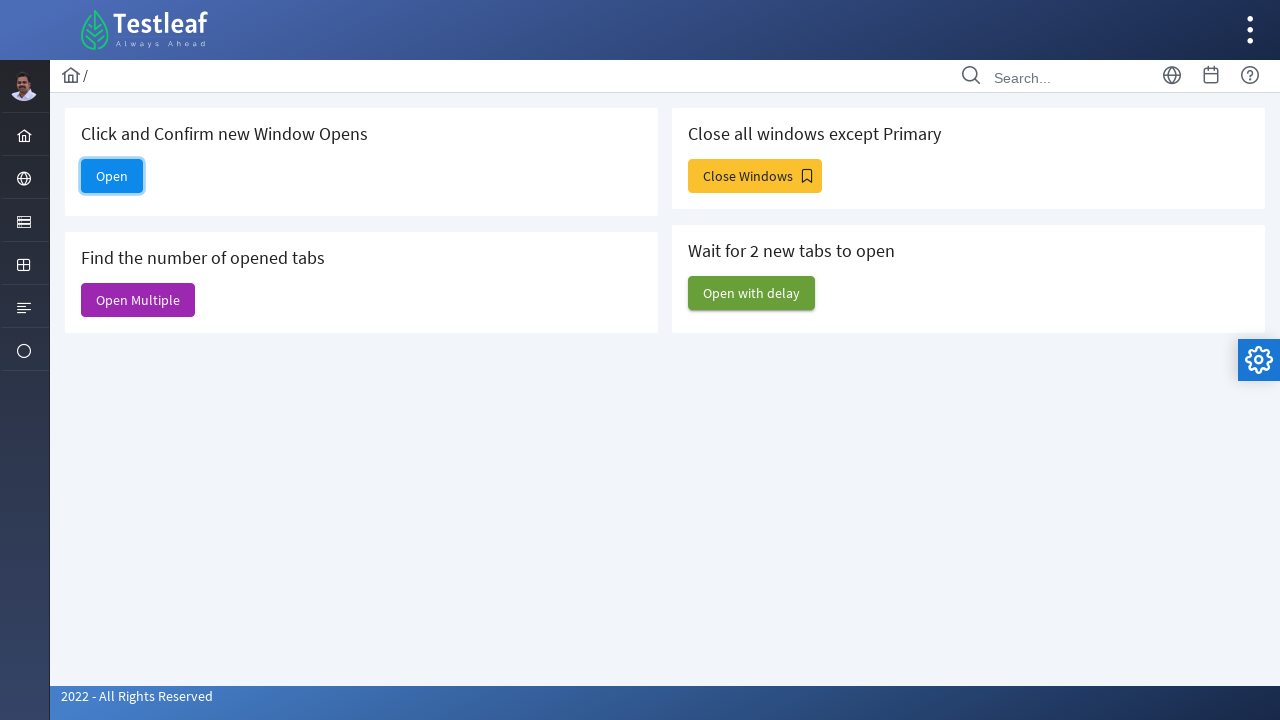

Verified back on original window: Window
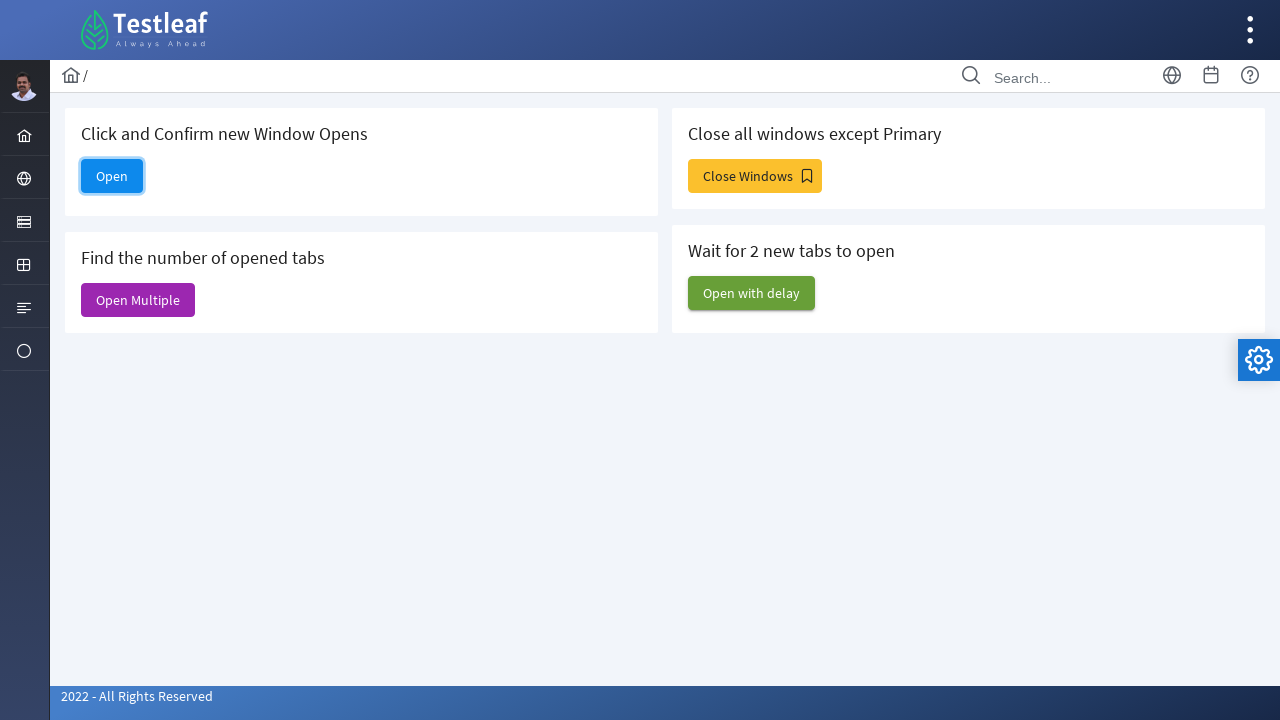

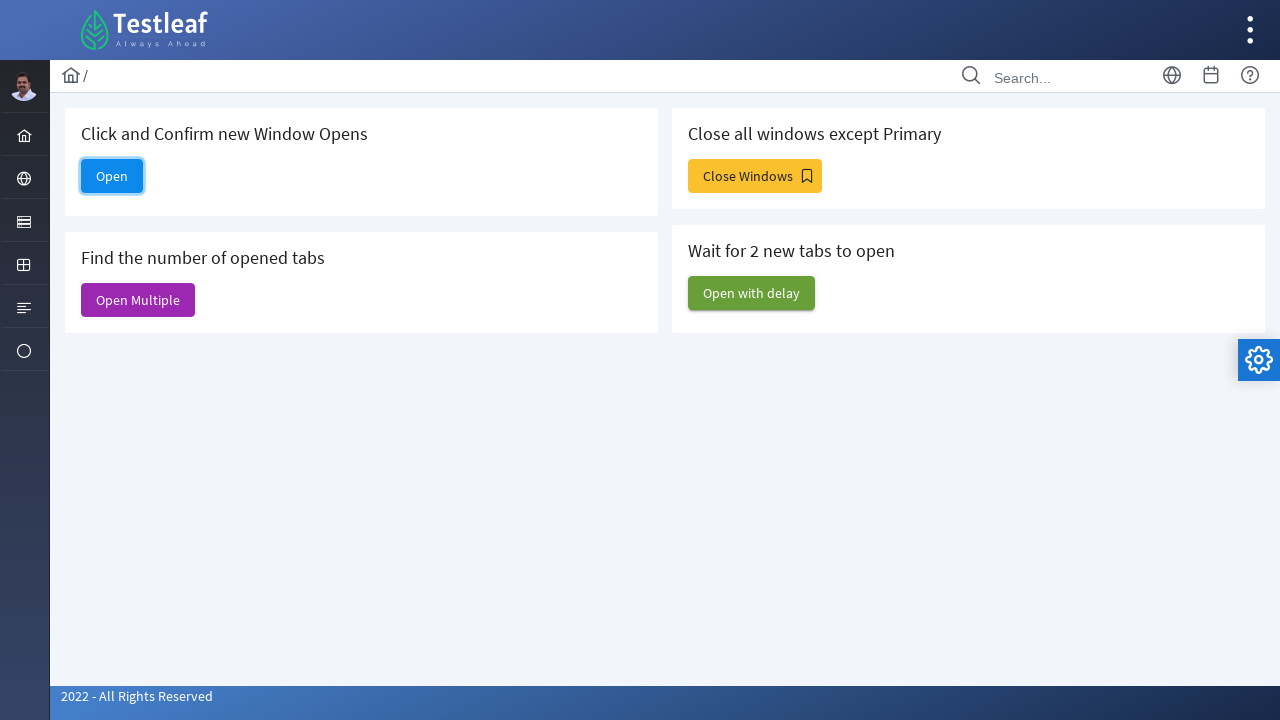